Tests window switching functionality by opening a help link in a new window and switching between the main window and help window

Starting URL: https://accounts.google.com/signup

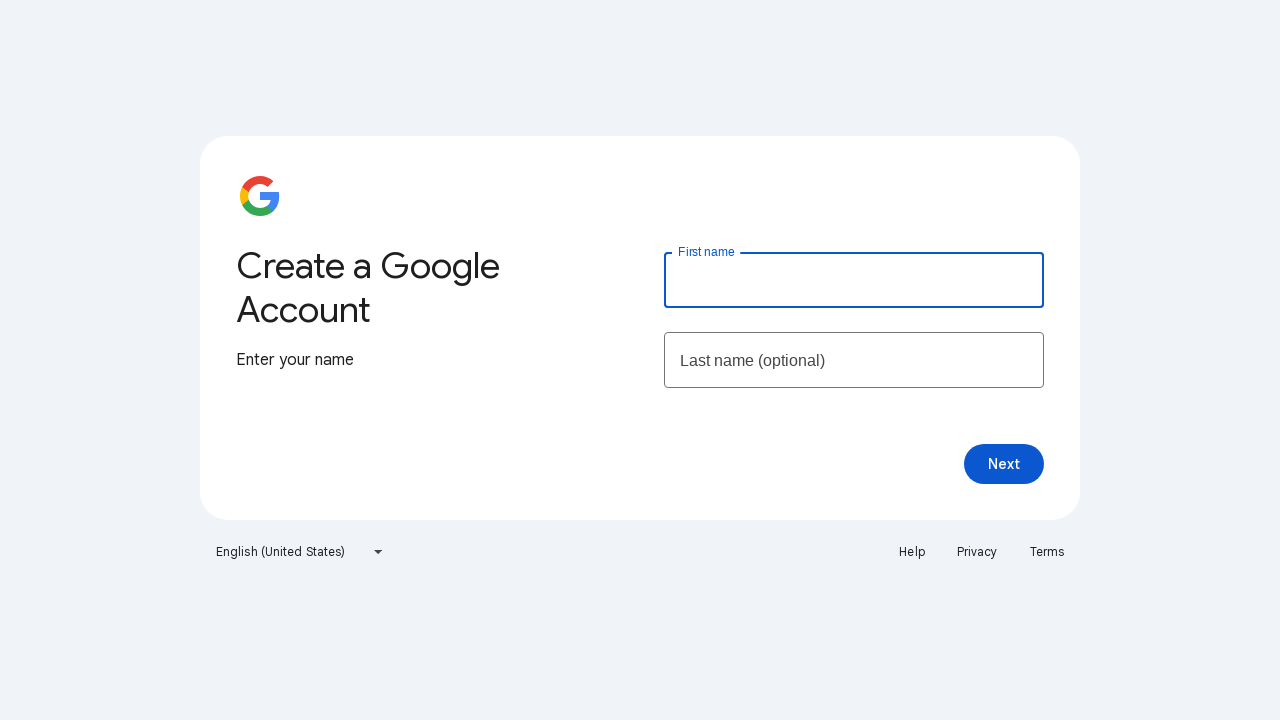

Clicked Help link to open new window at (912, 552) on text=Help
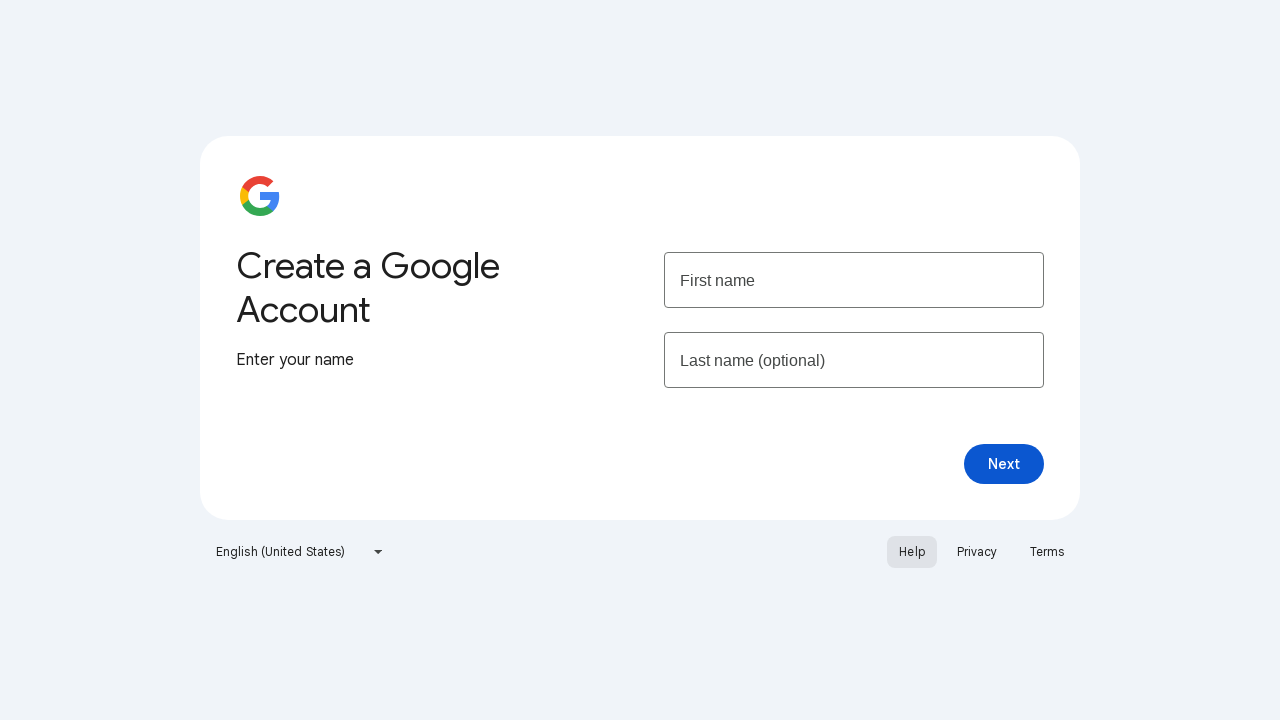

New help window opened and captured
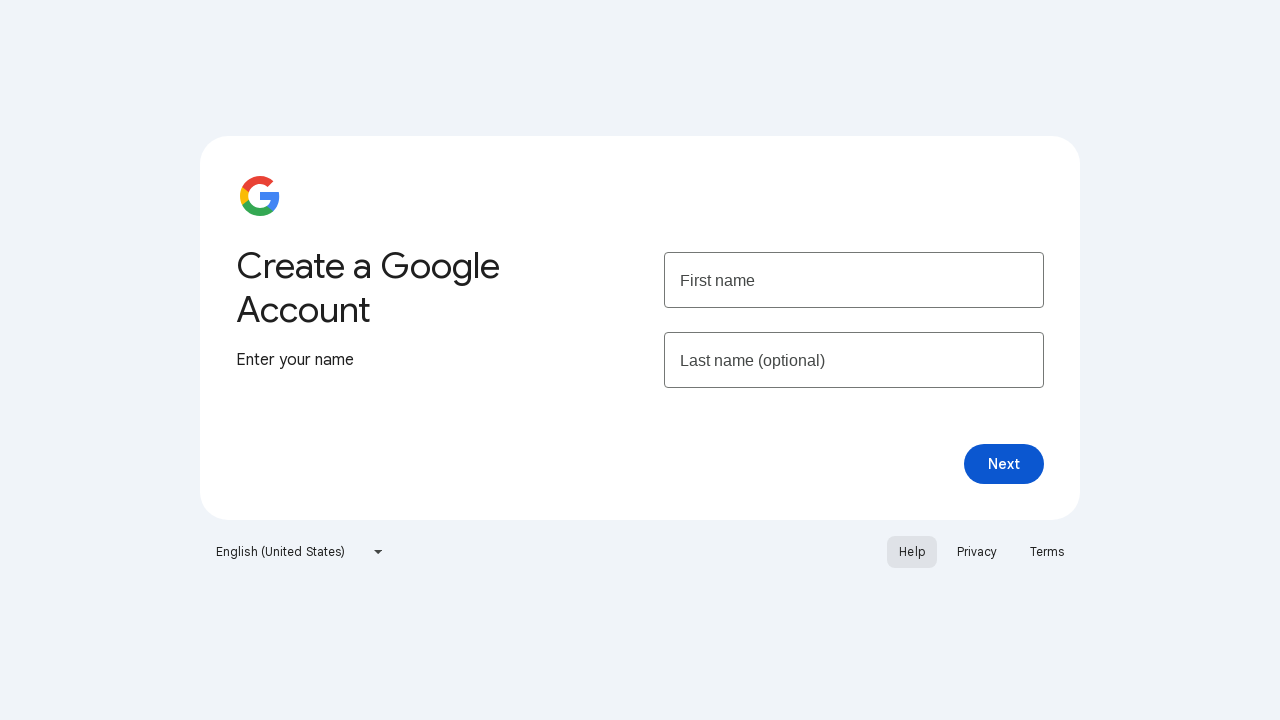

Help page finished loading
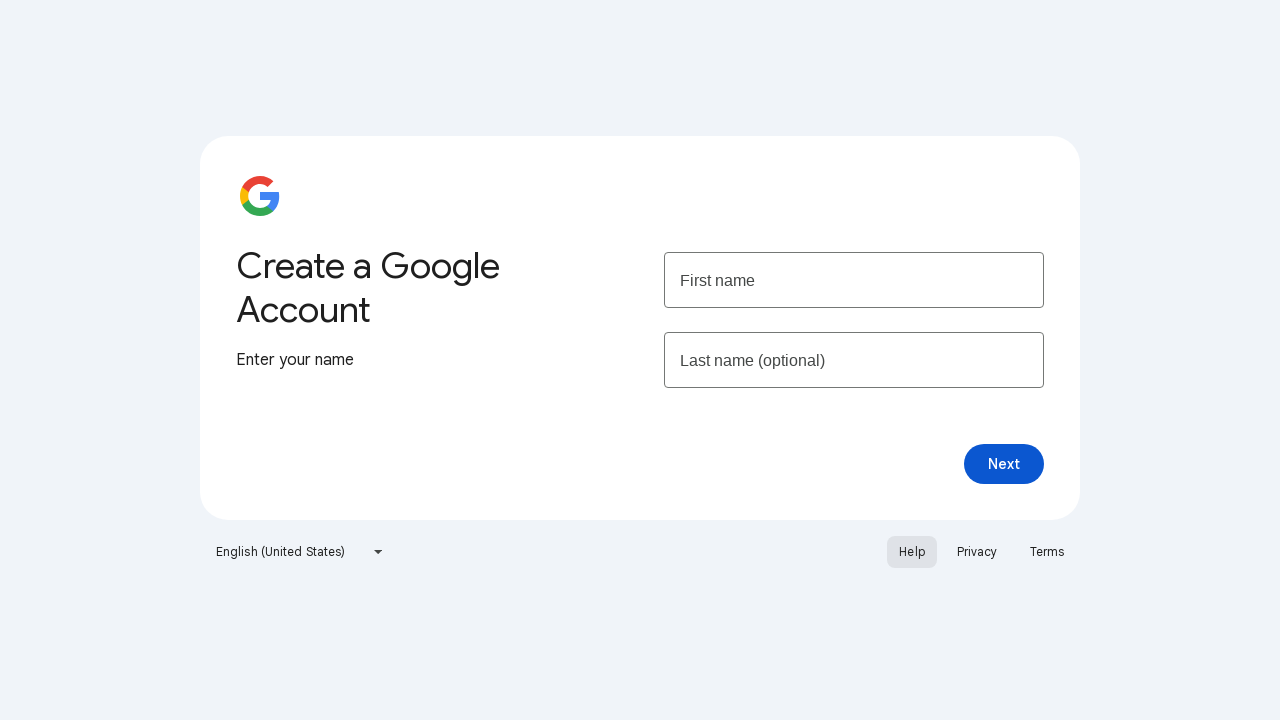

Retrieved help window title: Google Account Help
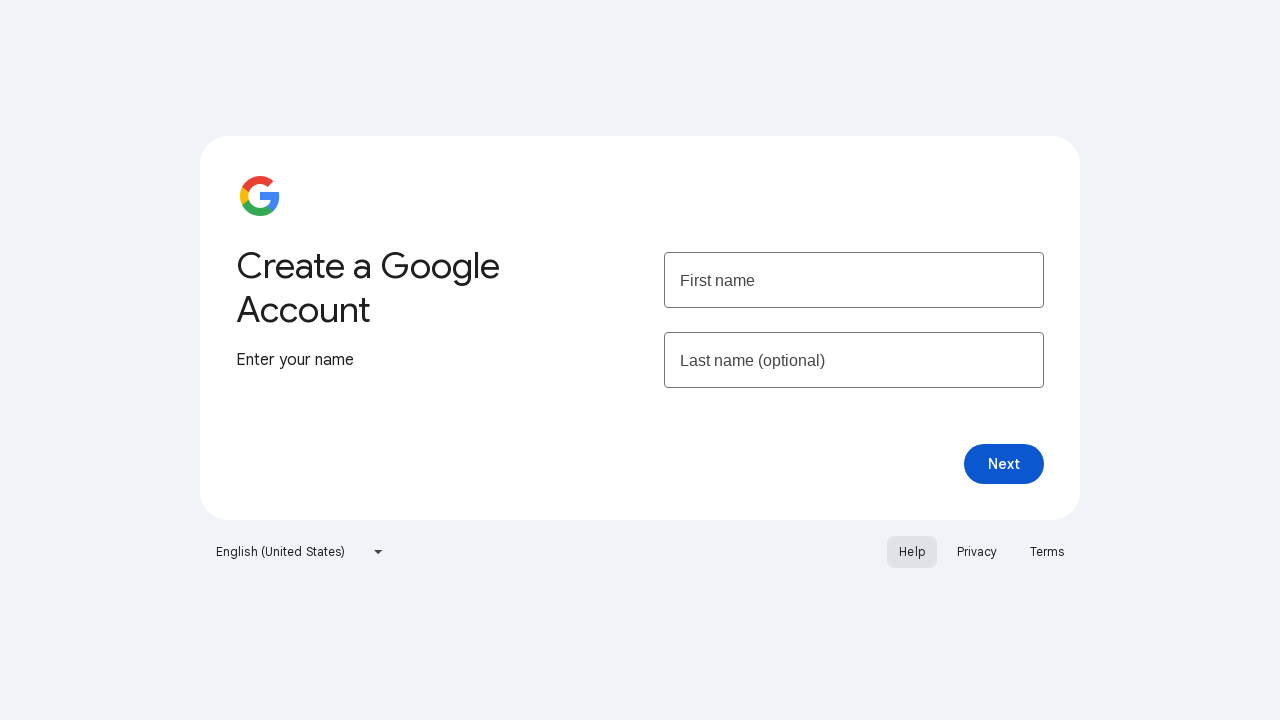

Switched back to original Google signup window
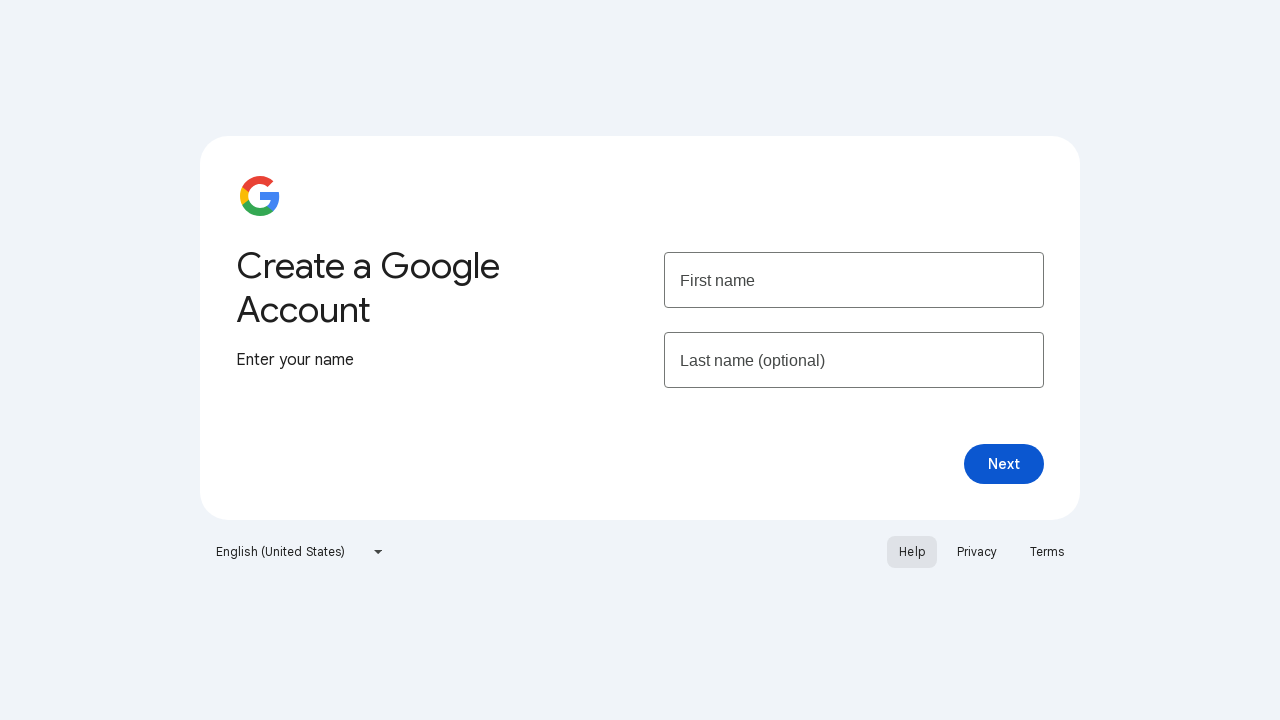

Switched to help window again
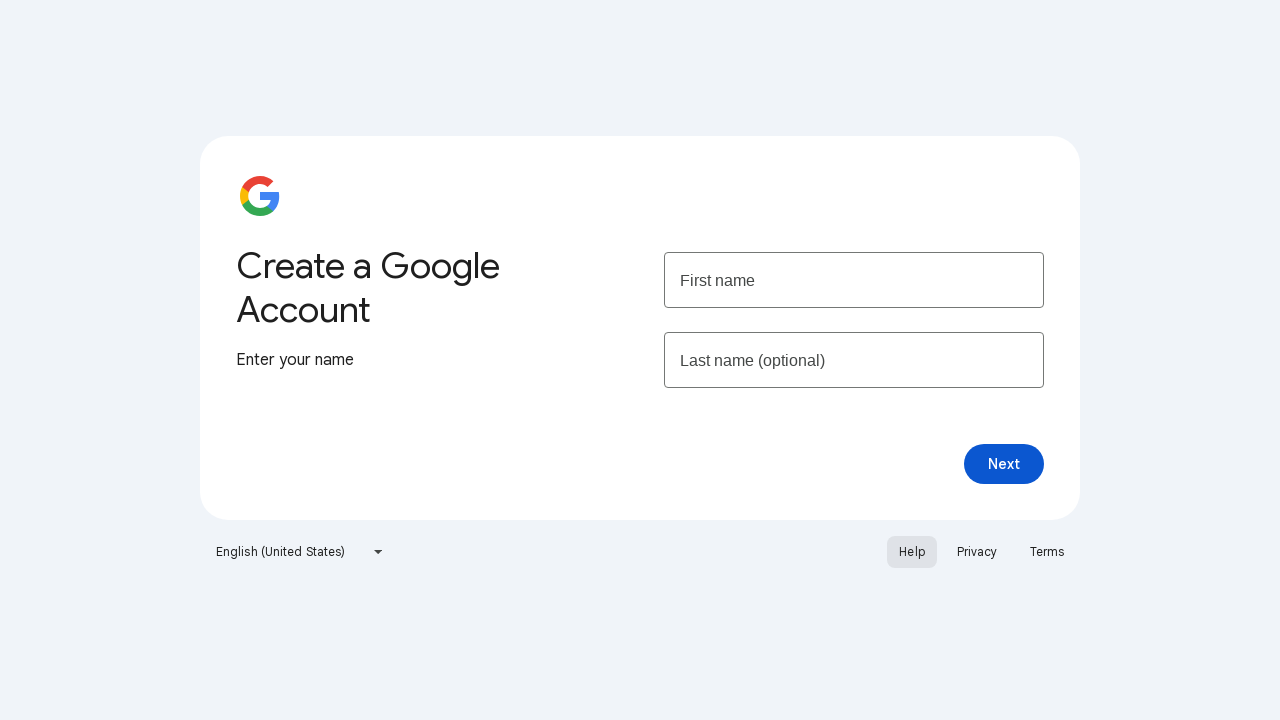

Switched back to original window final time
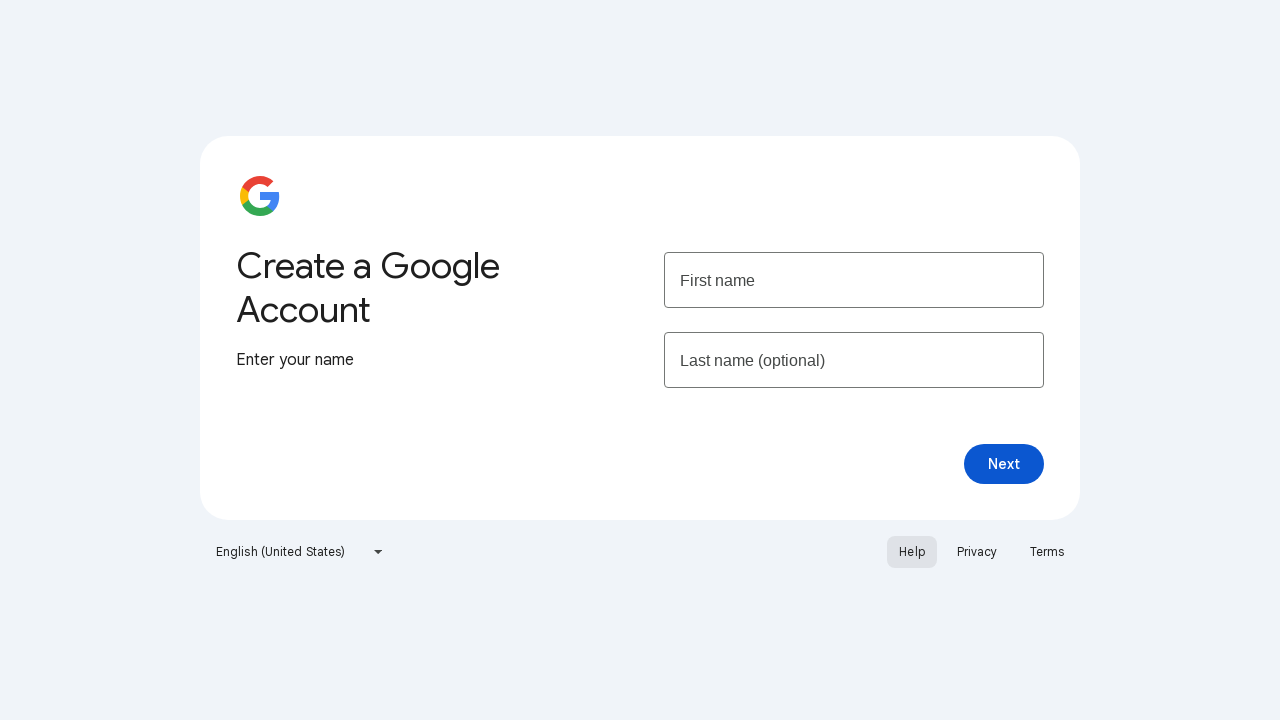

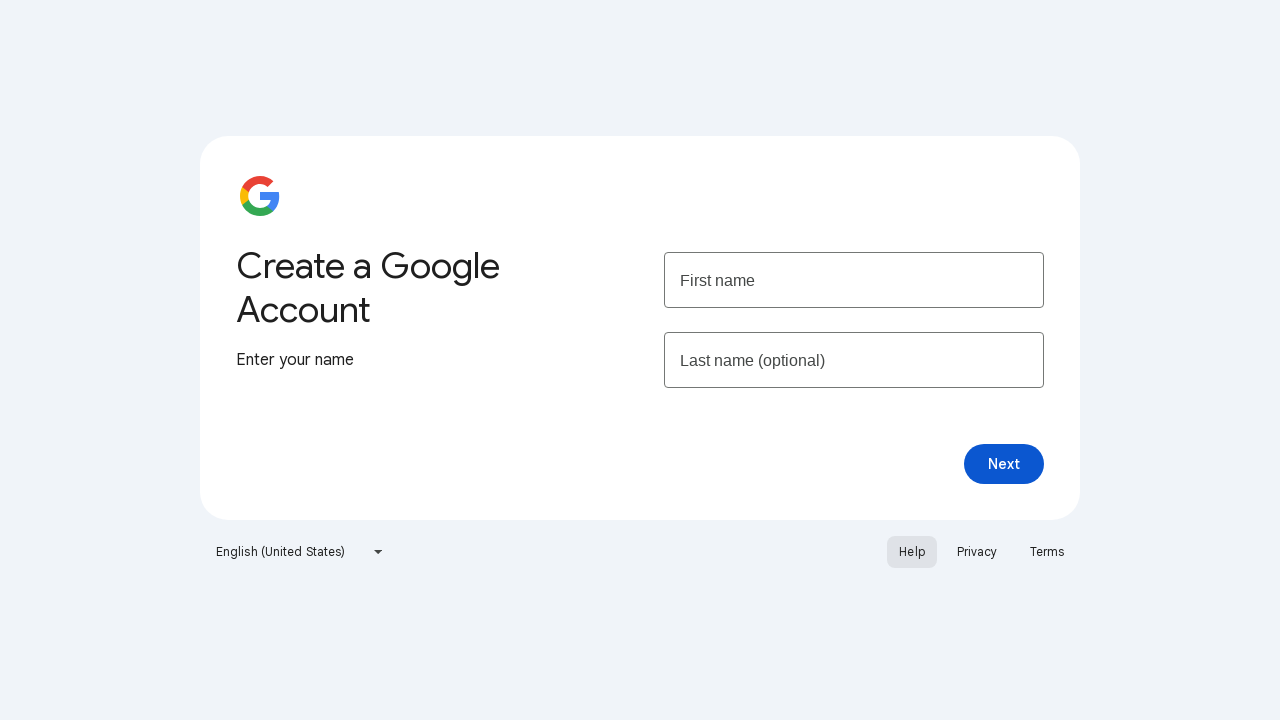